Tests input field functionality by entering text, clearing it, and entering new text. Also verifies that page section headers are visible.

Starting URL: https://rahulshettyacademy.com/AutomationPractice/

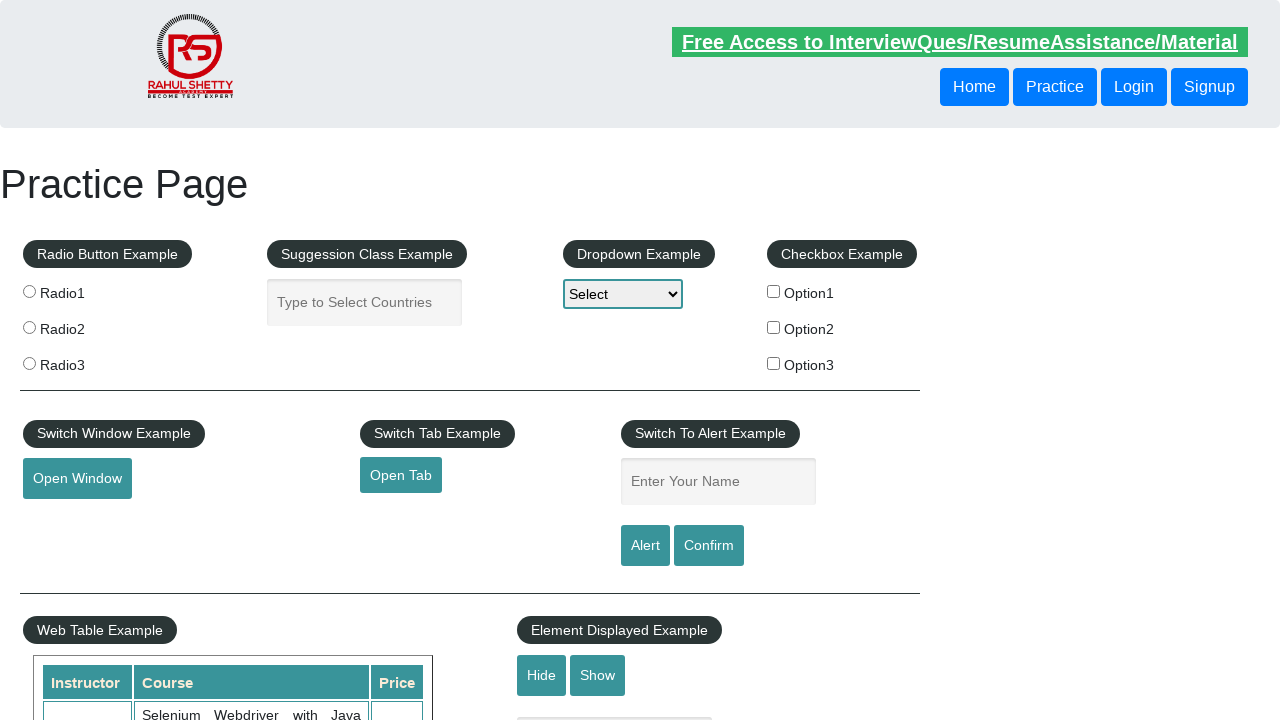

Filled name input field with 'Ajeet' on input#name
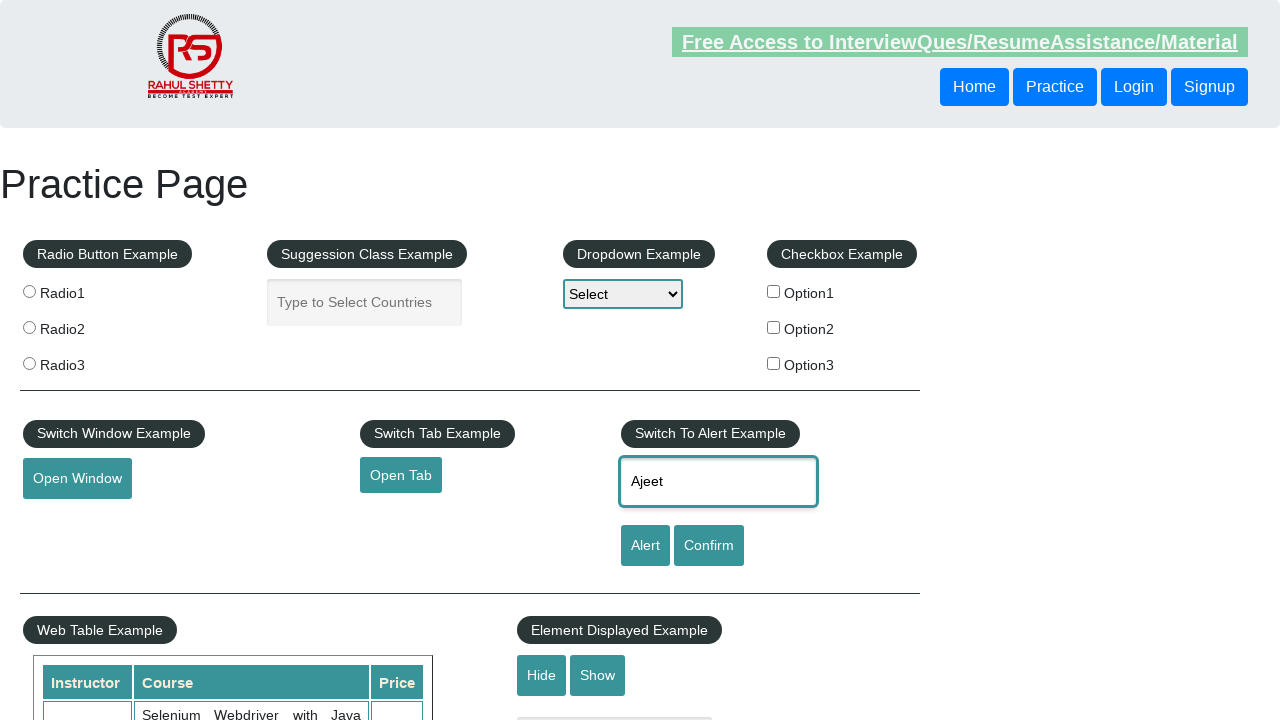

Cleared the name input field on input#name
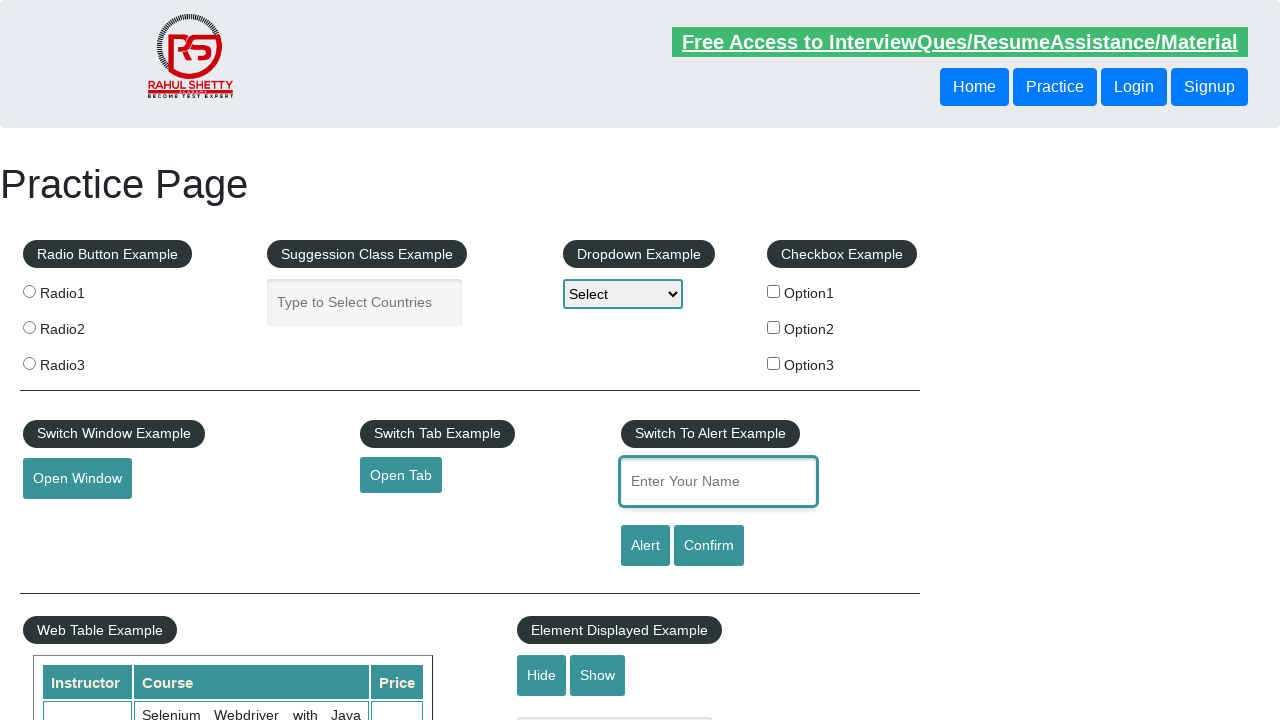

Filled name input field with 'Rahul' on input#name
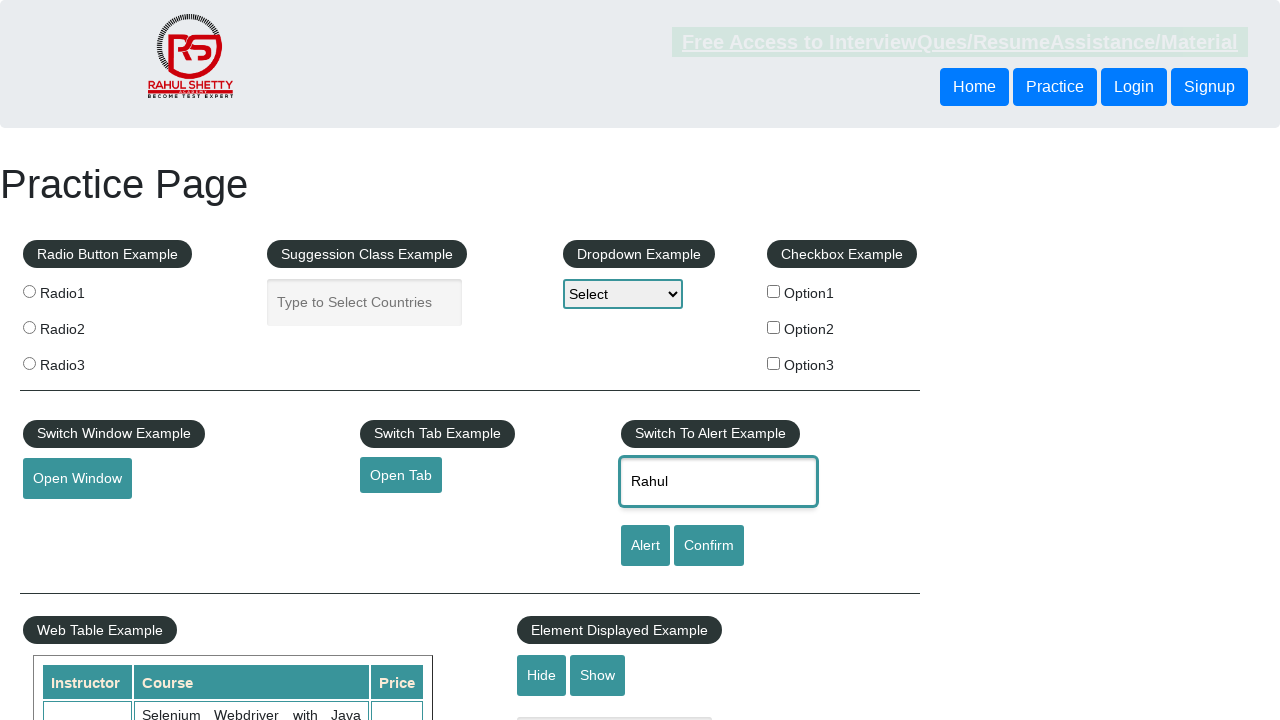

Verified 'Switch To Alert Example' section is visible
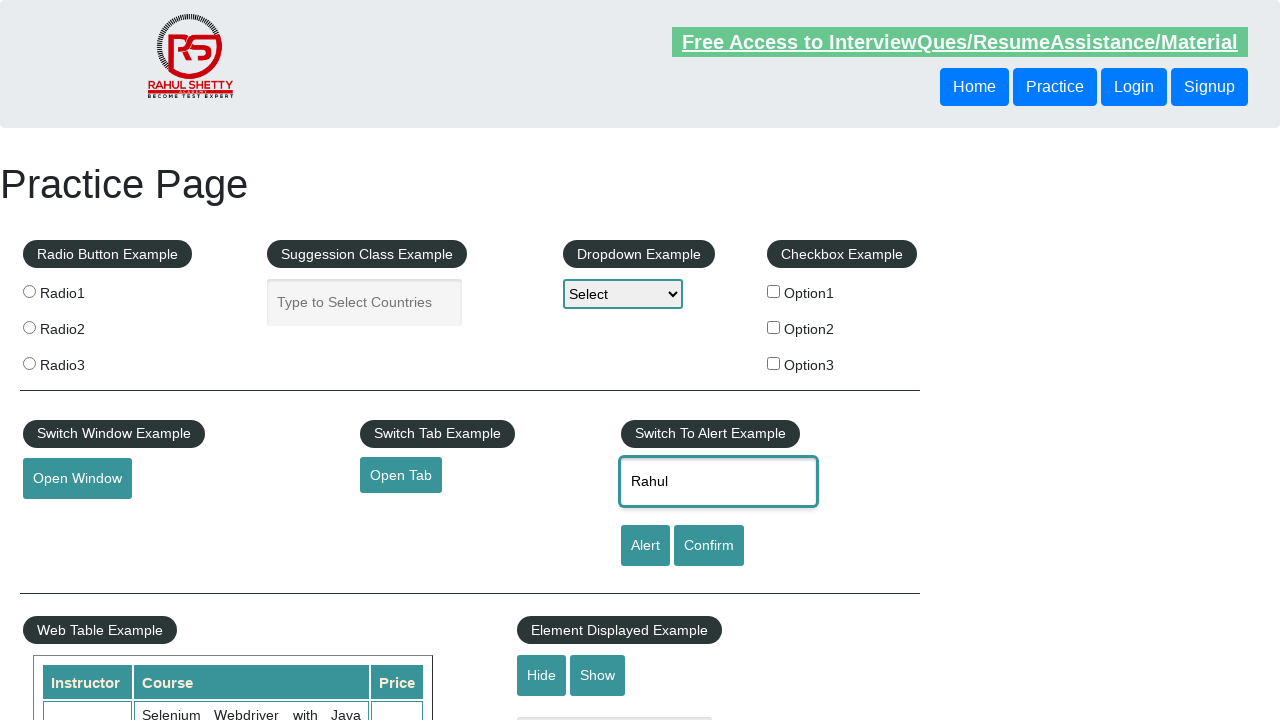

Verified 'Suggession Class Example' section is visible
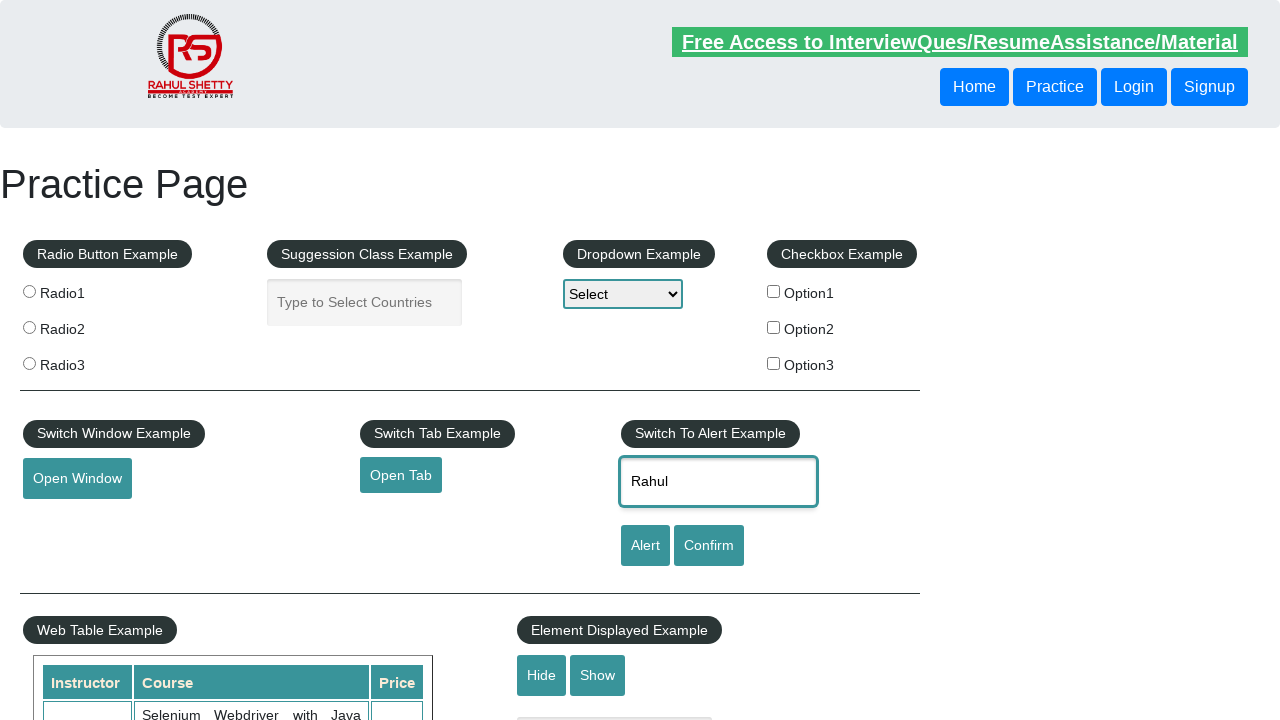

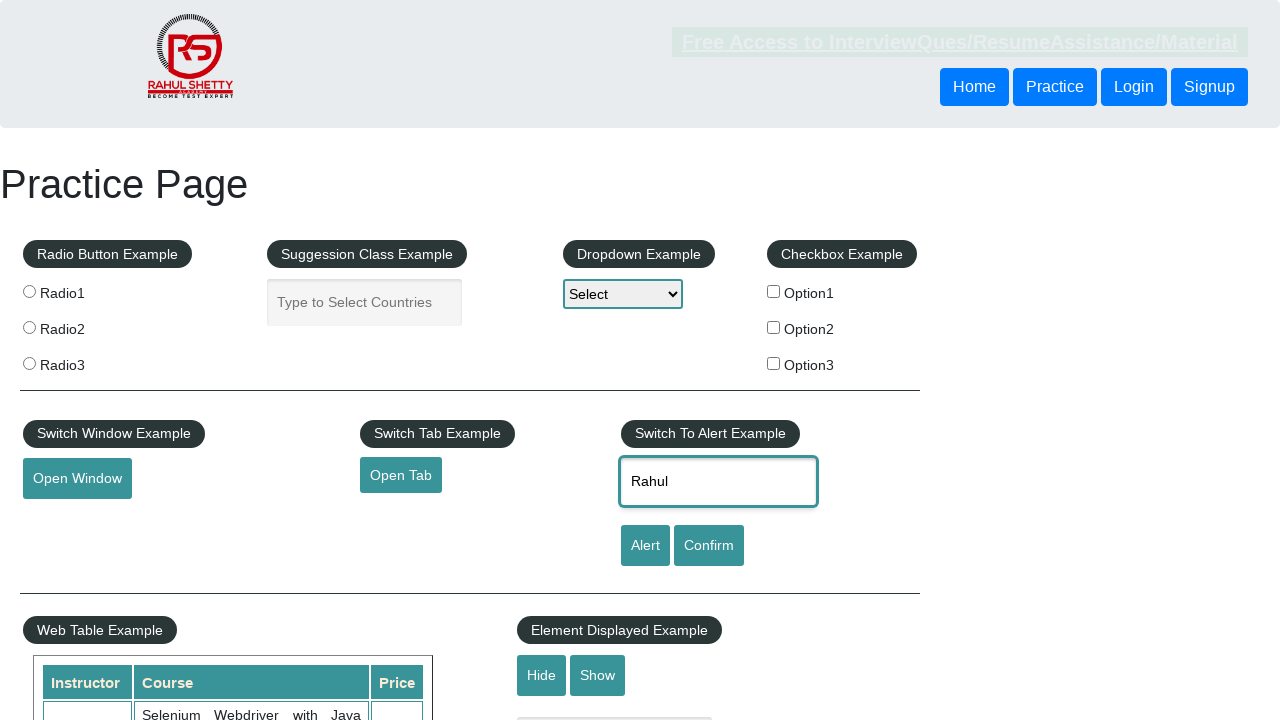